Tests data table sorting by clicking the Due column header and verifying the dues column is sorted in ascending order (table without class attributes)

Starting URL: http://the-internet.herokuapp.com/tables

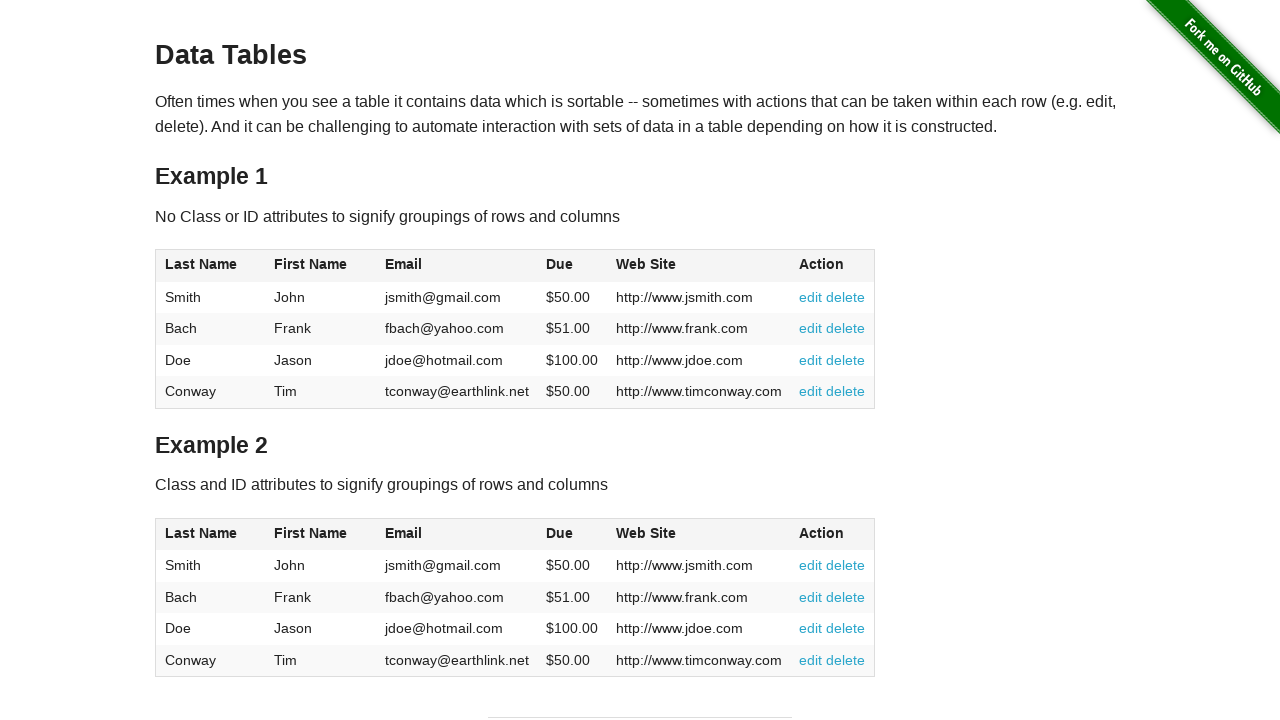

Clicked Due column header to sort in ascending order at (572, 266) on #table1 thead tr th:nth-of-type(4)
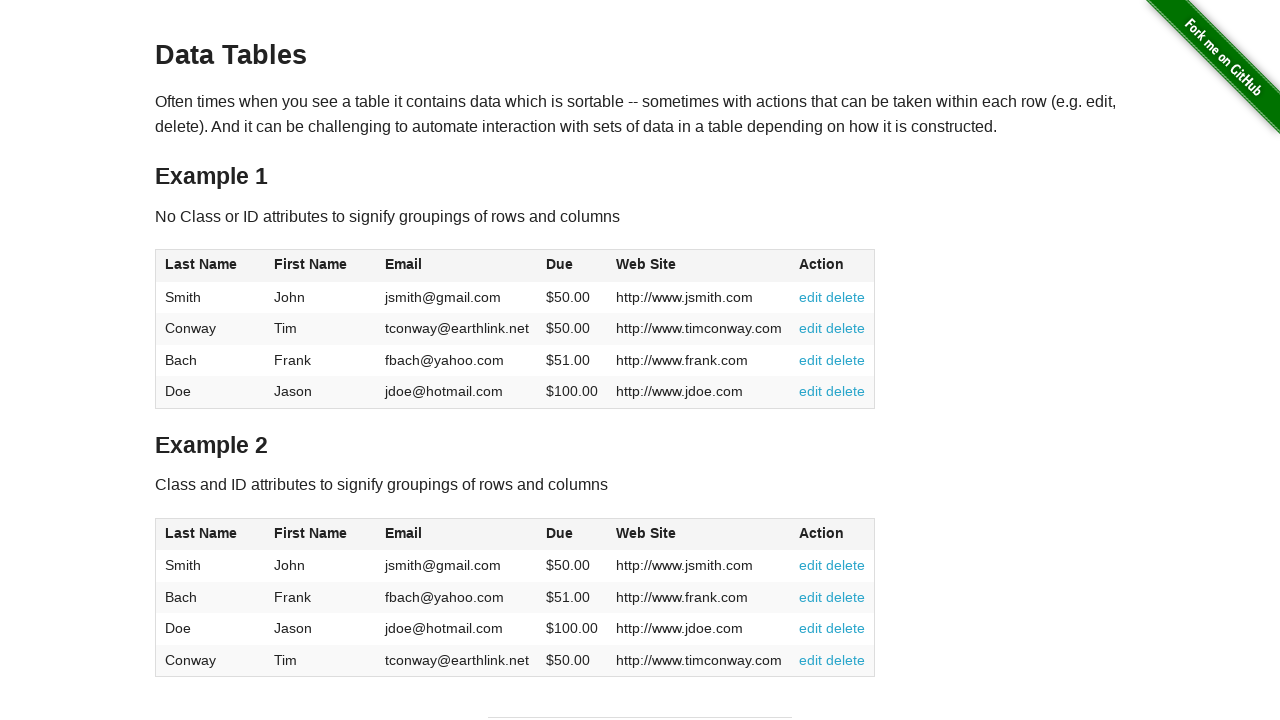

Verified Due column data is present in the table
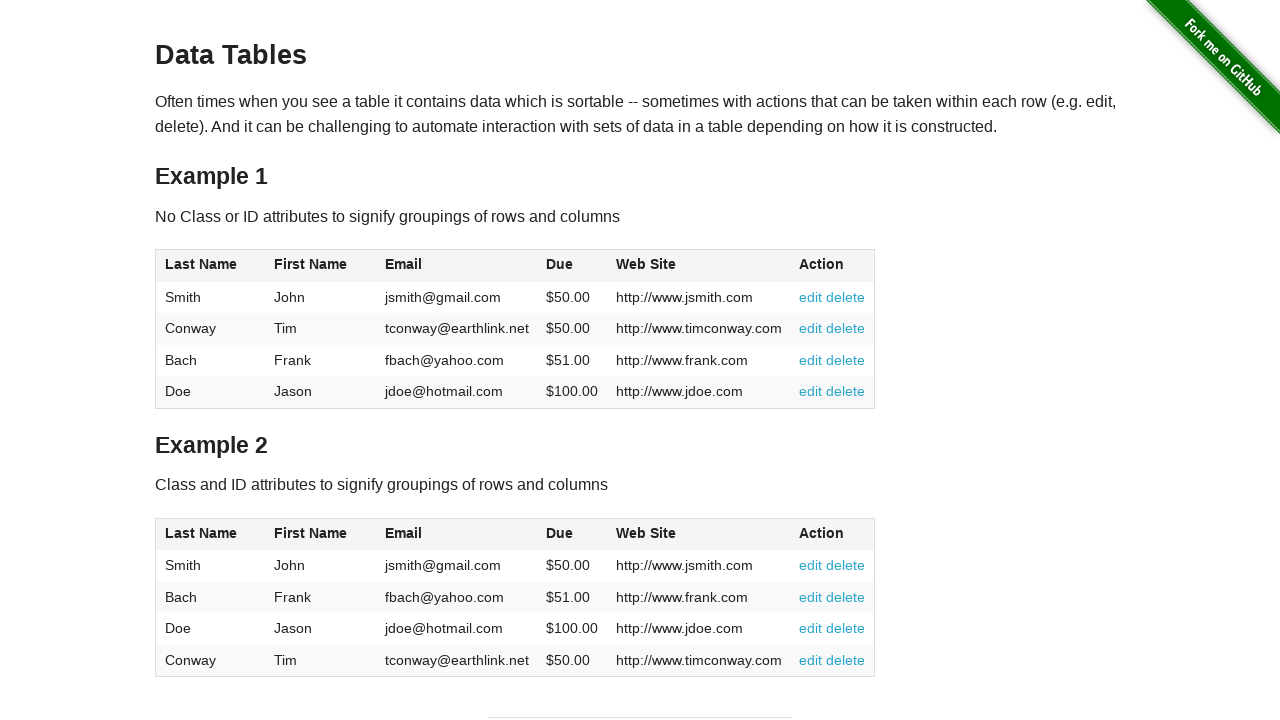

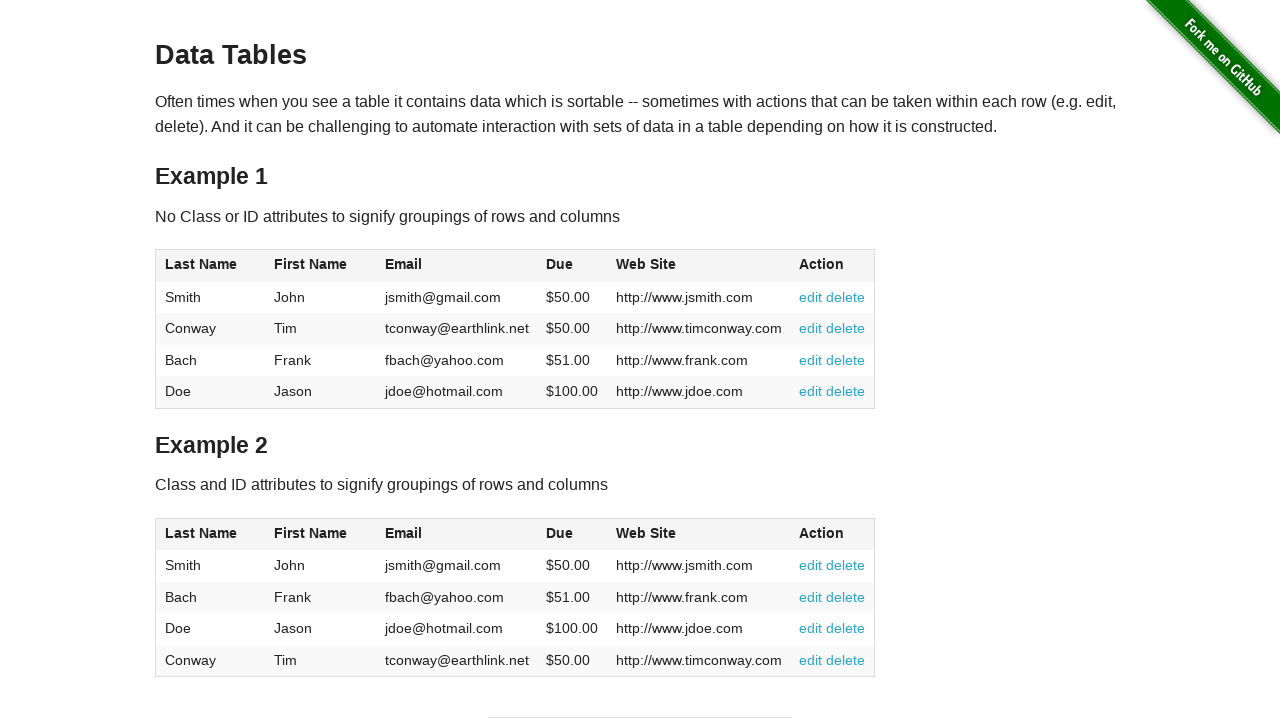